Tests the prepaid electricity balance lookup form by entering a customer number and submitting the form to view account information.

Starting URL: https://prepaid.nesco.gov.bd

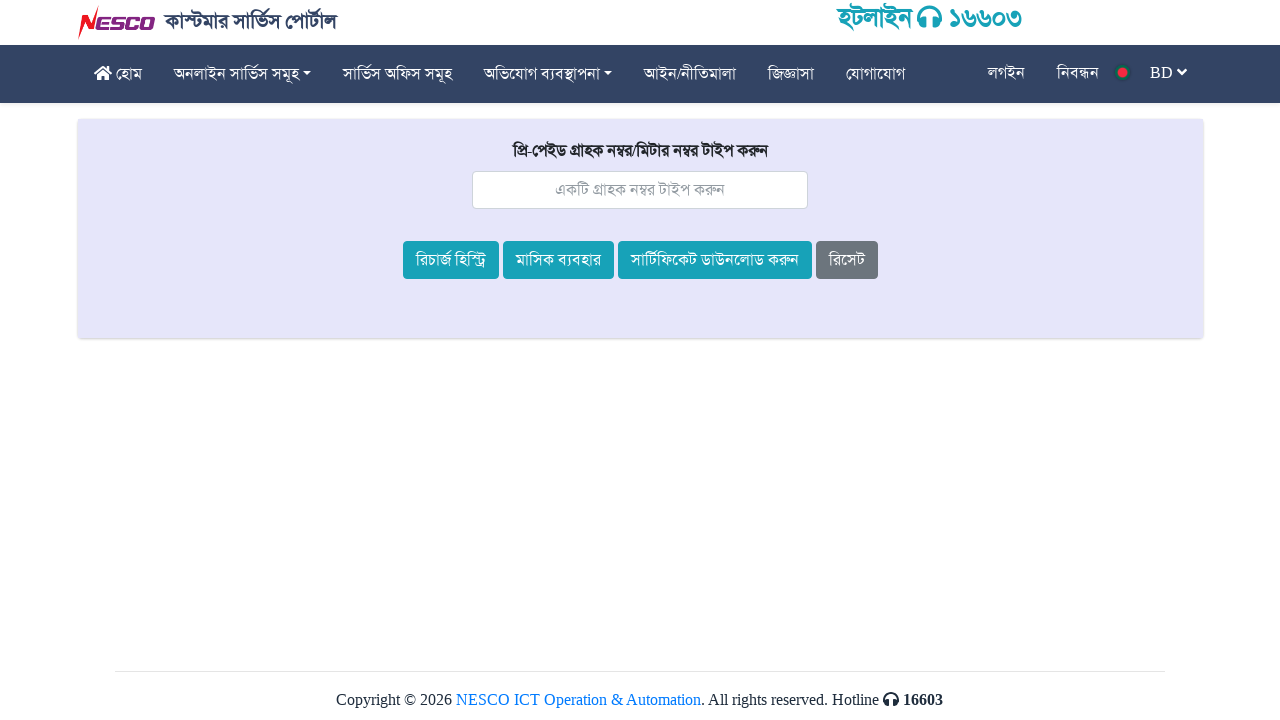

Filled customer number field with '71050717' on #cust_no
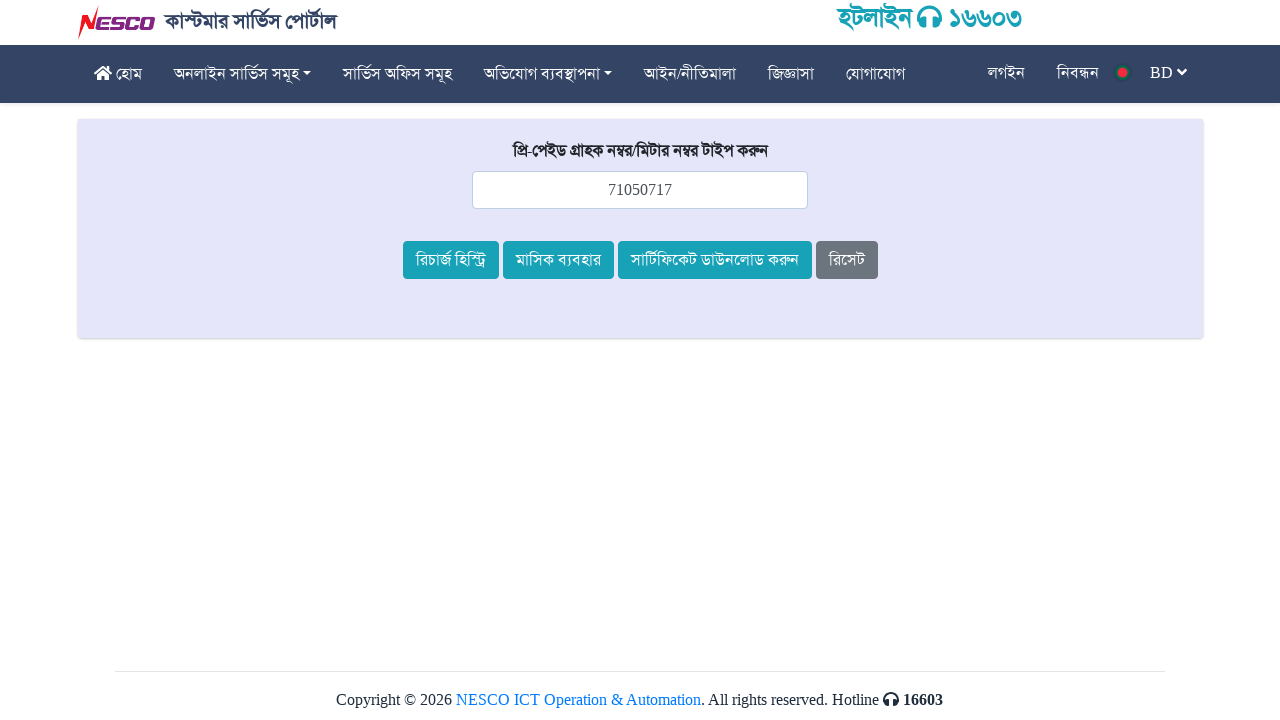

Submitted form by pressing Enter on #cust_no
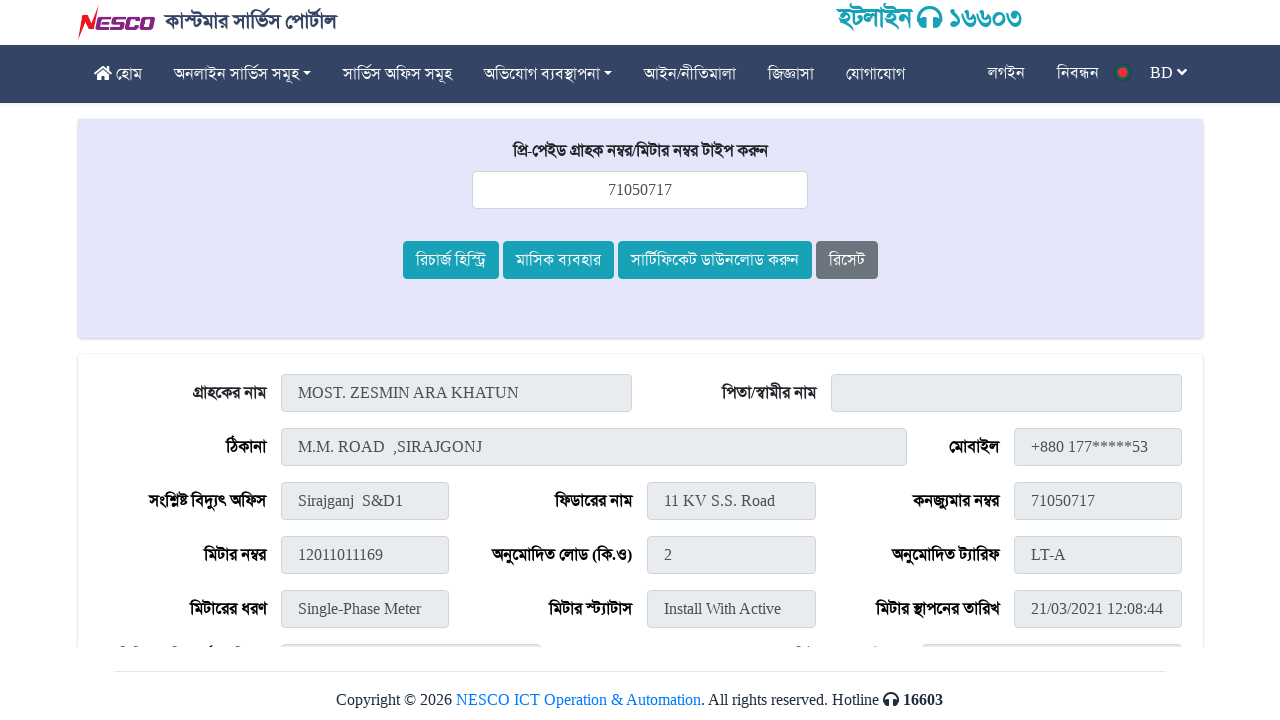

Result page loaded with balance information
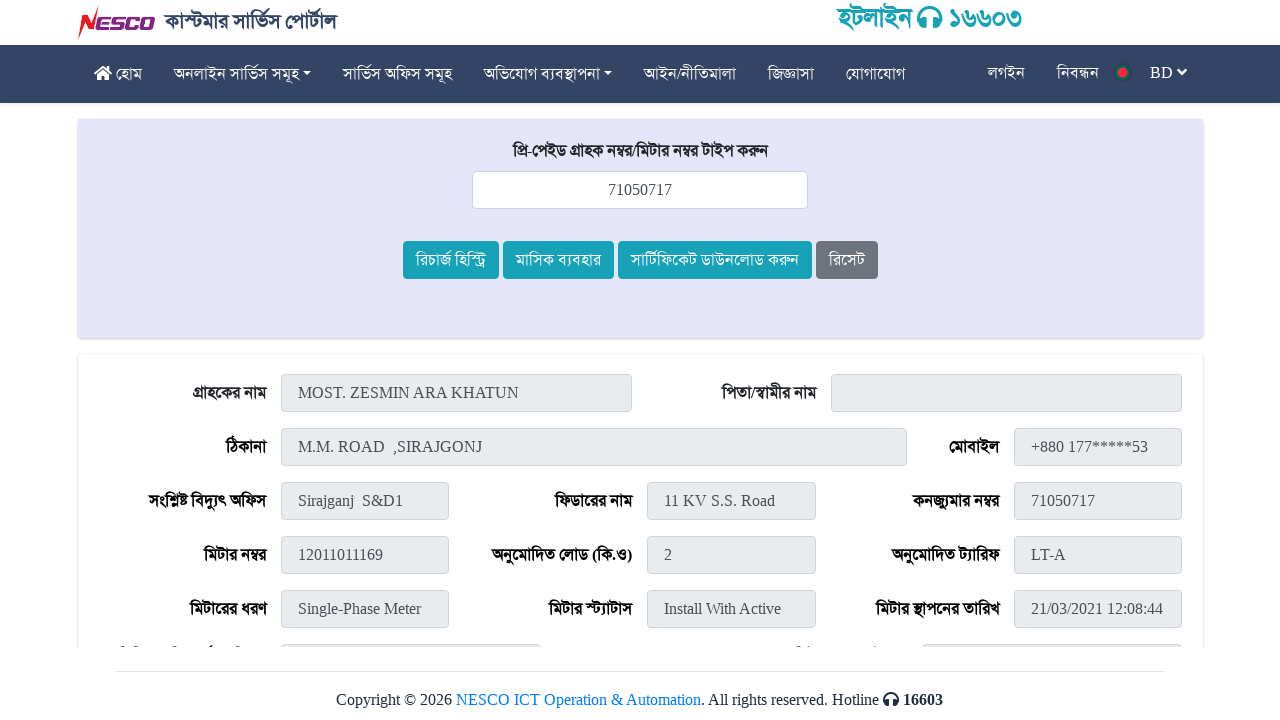

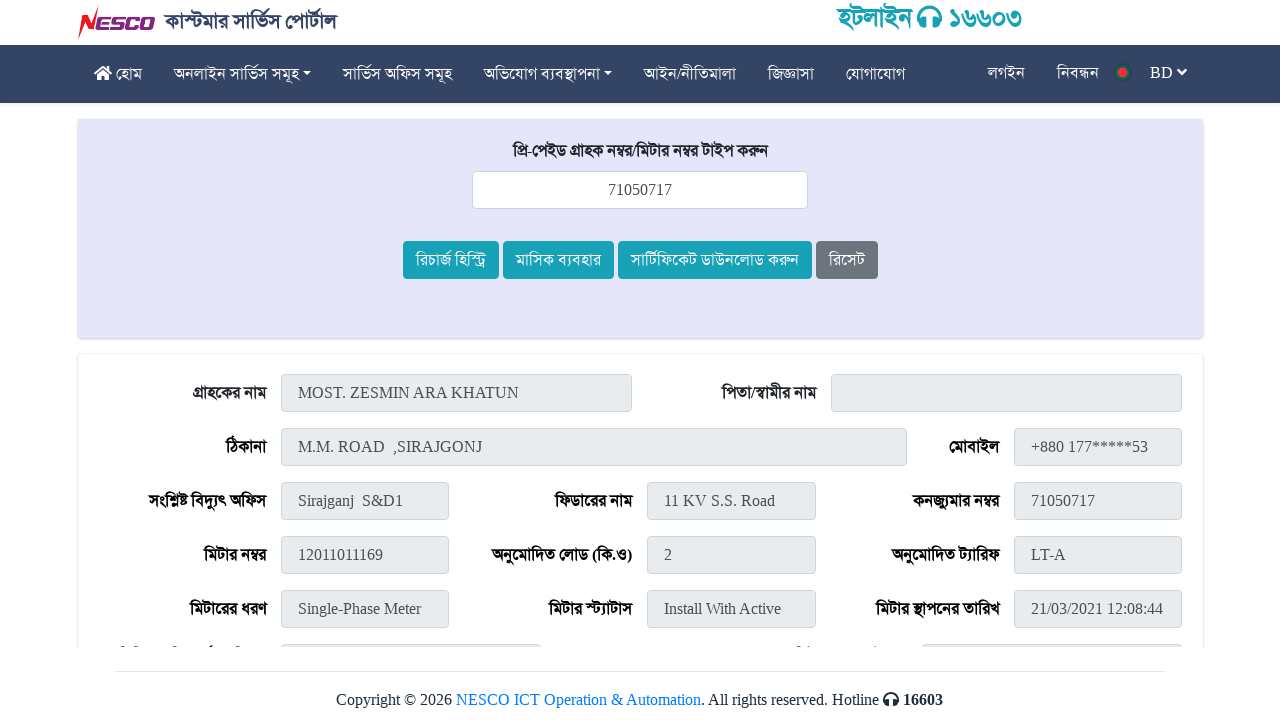